Tests navigation through paginated data table by clicking through all pages and interacting with table cells in the position column

Starting URL: https://editor.datatables.net/examples/extensions/excel

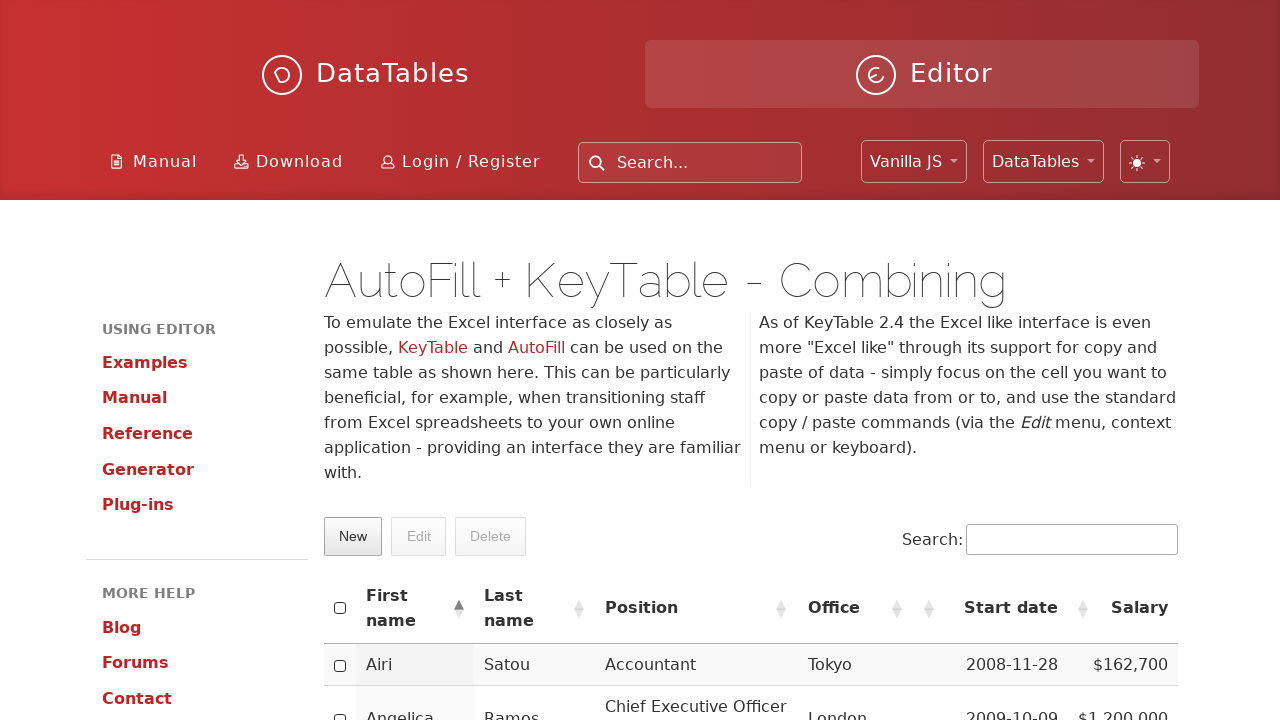

Scrolled down 400px to view pagination controls
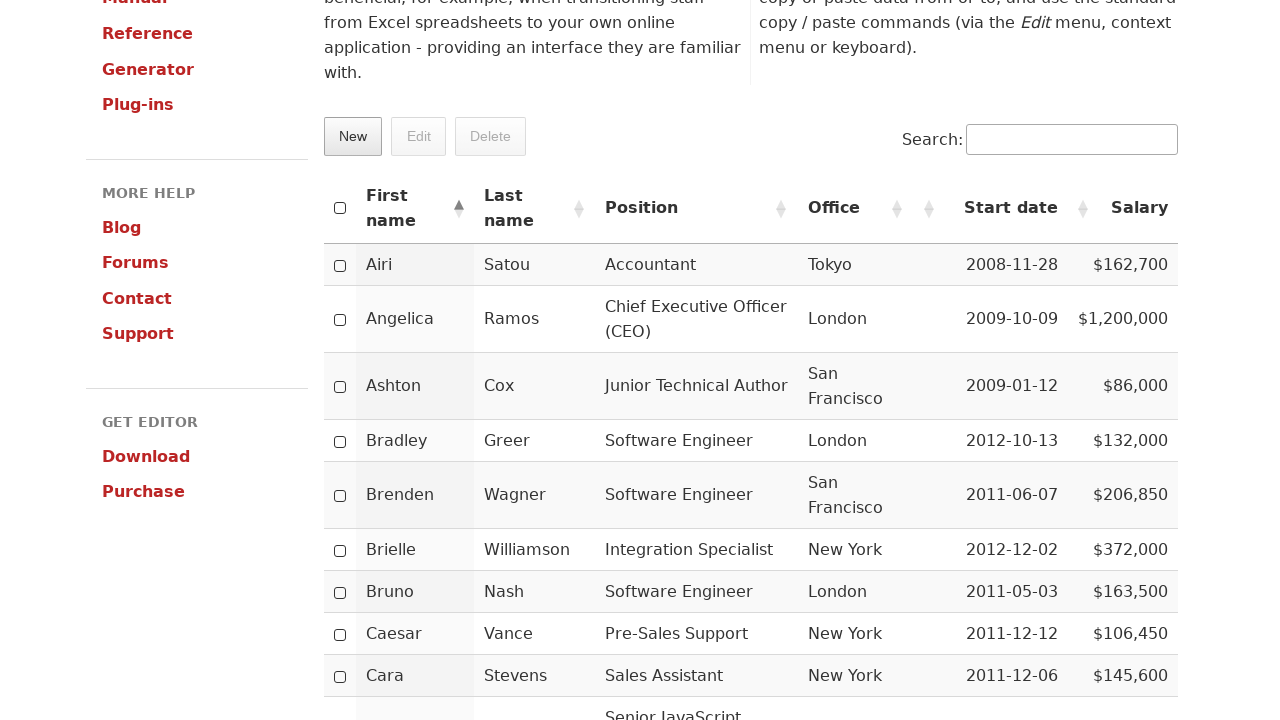

Counted 0 pagination buttons
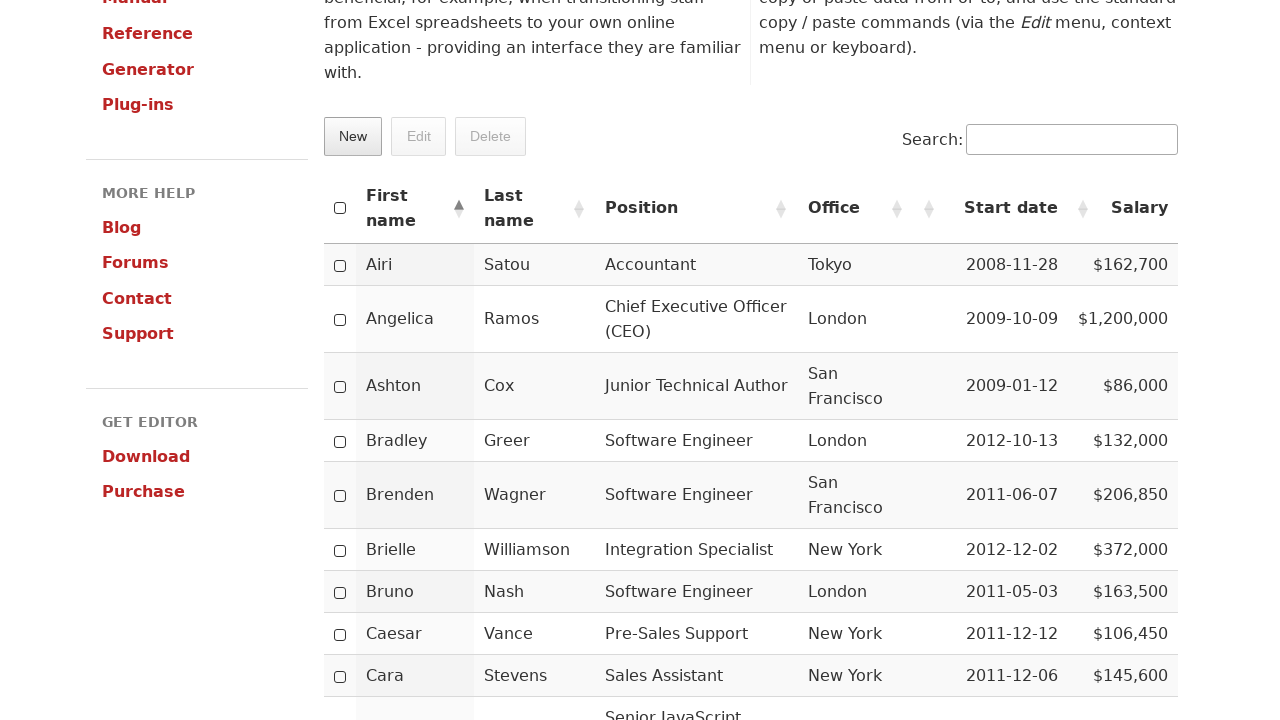

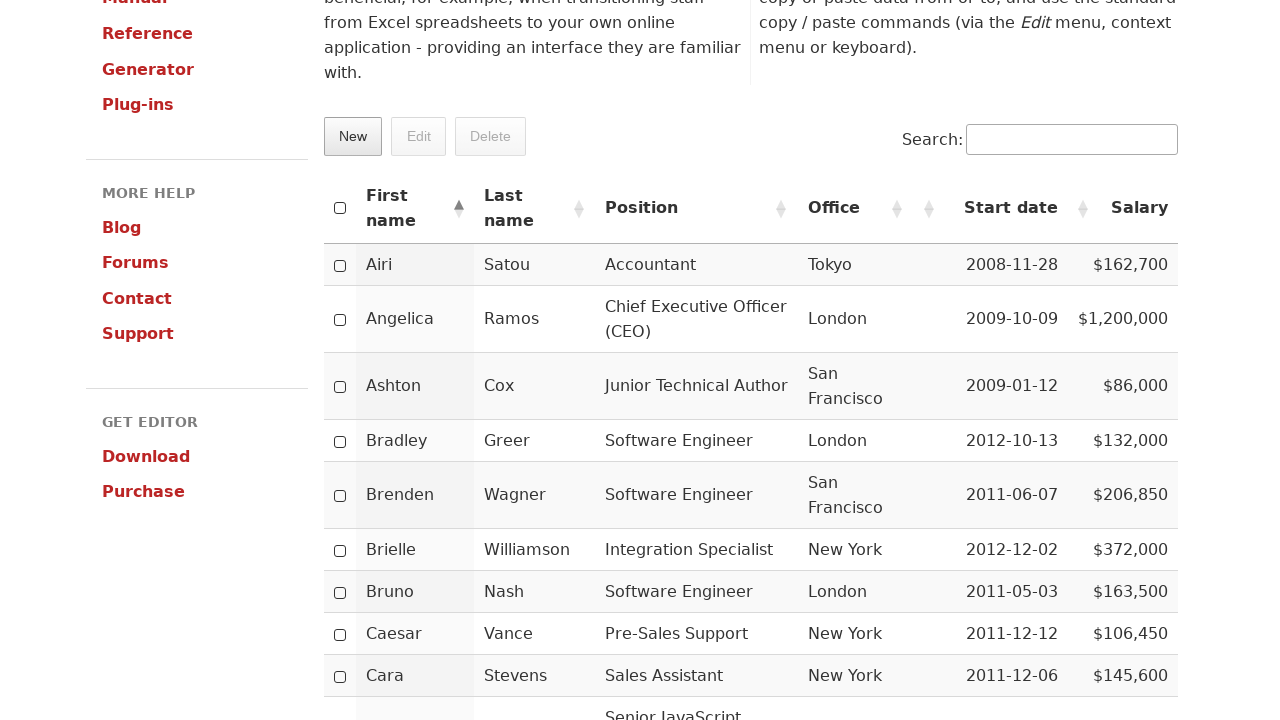